Tests popup window handling by clicking a link to open a popup window and retrieving window handles

Starting URL: http://omayo.blogspot.com/

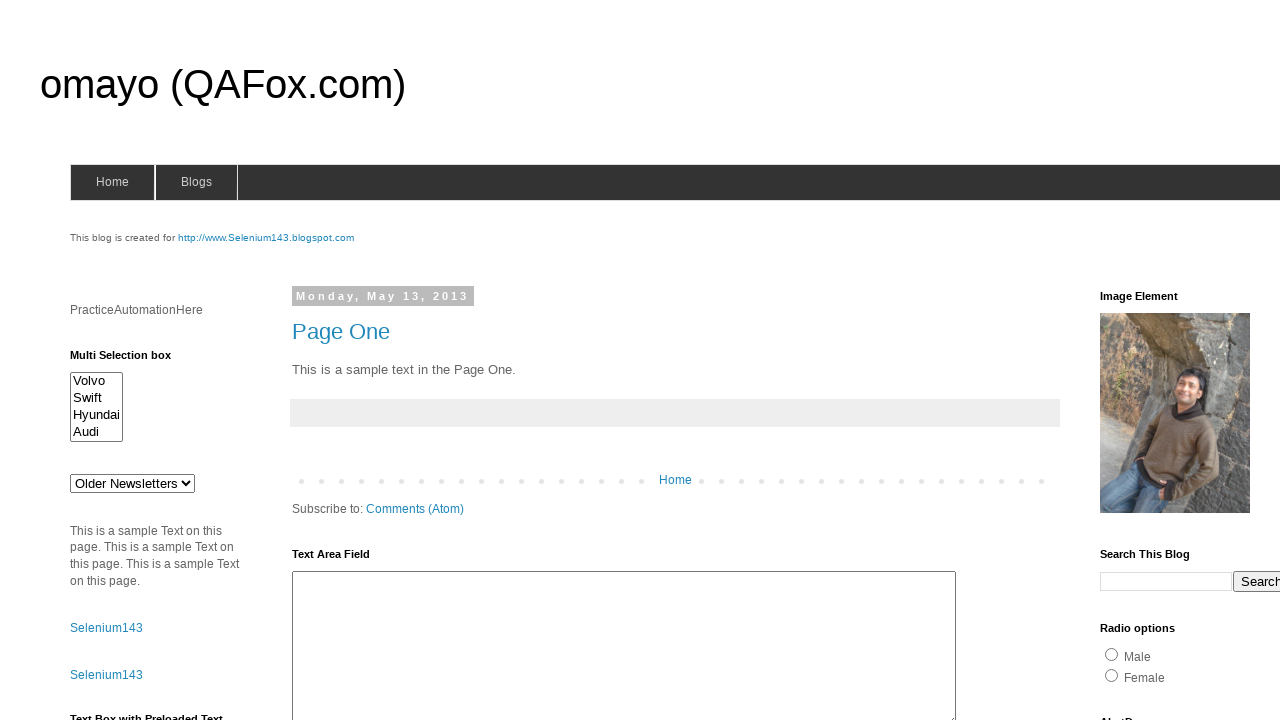

Stored parent window handle
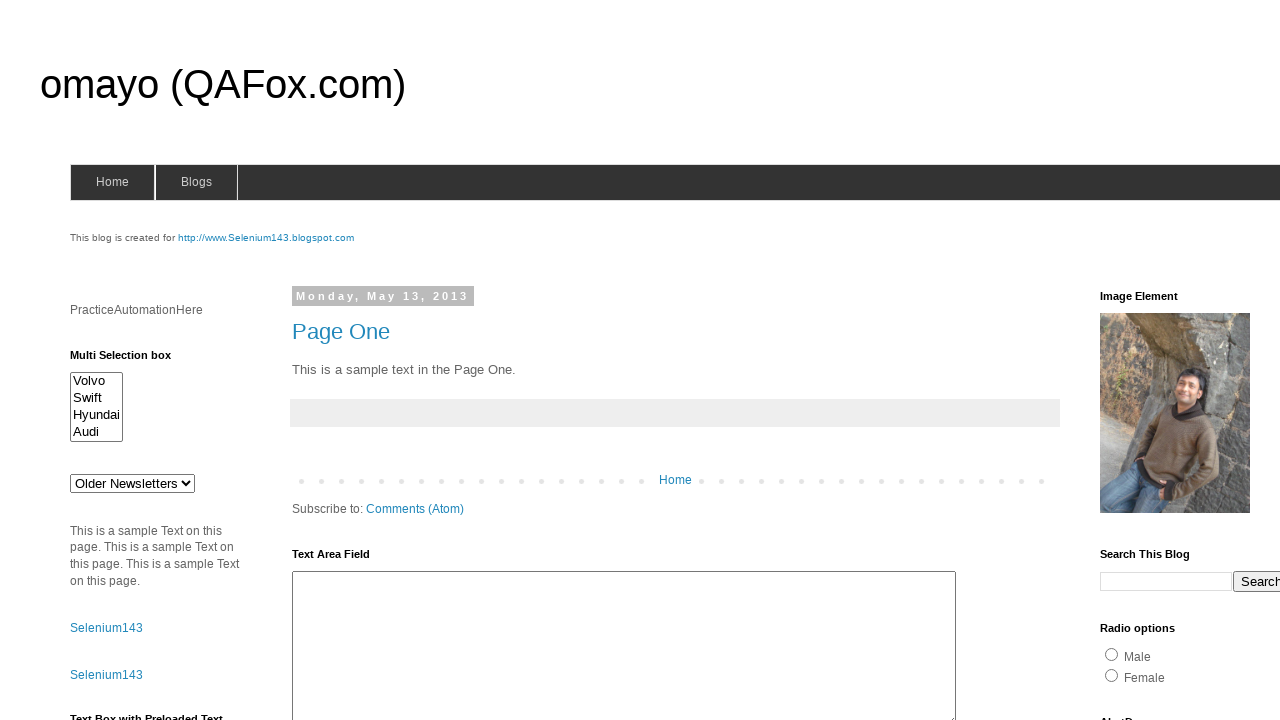

Located popup link element
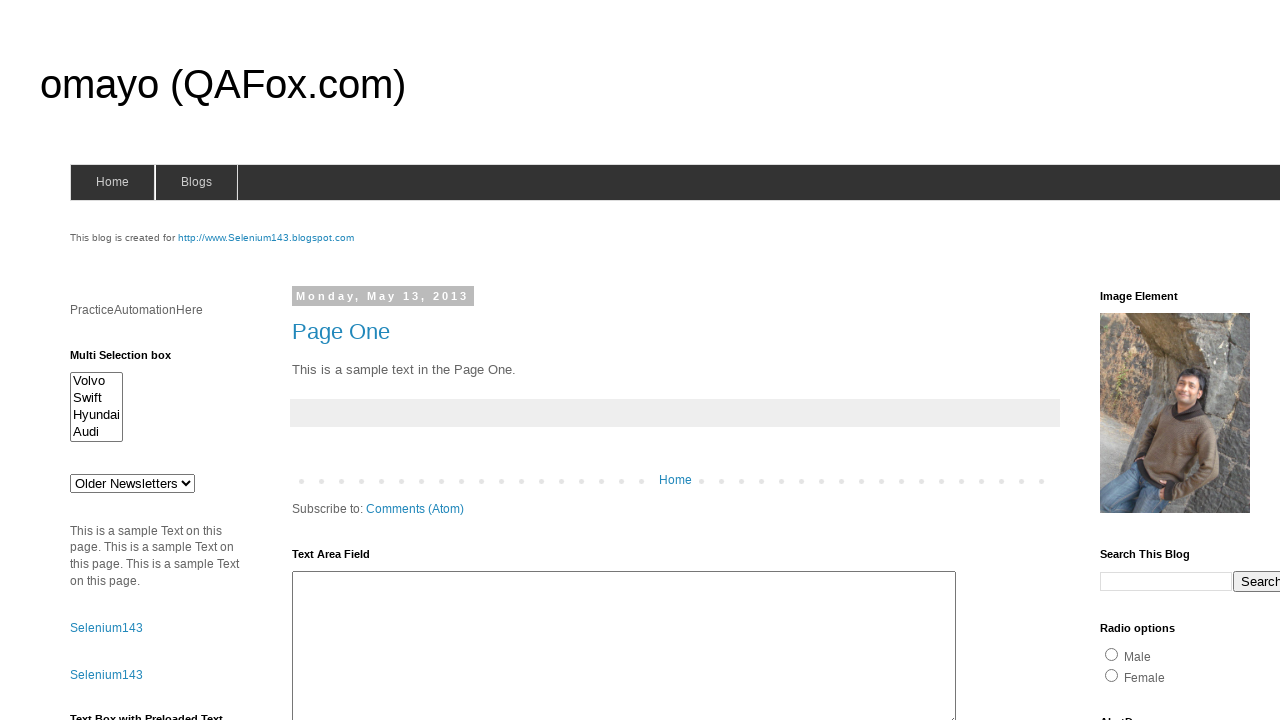

Scrolled popup link into view
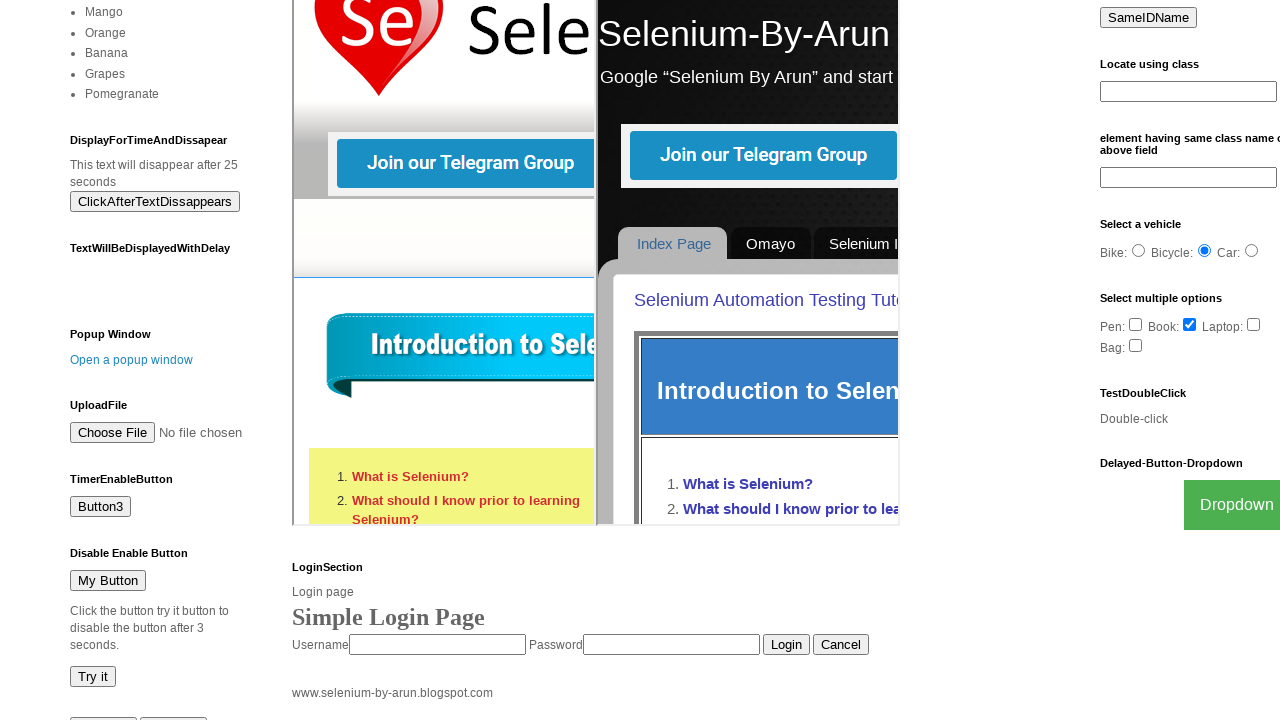

Clicked popup link to open new window at (132, 360) on text=Open a popup window >> nth=0
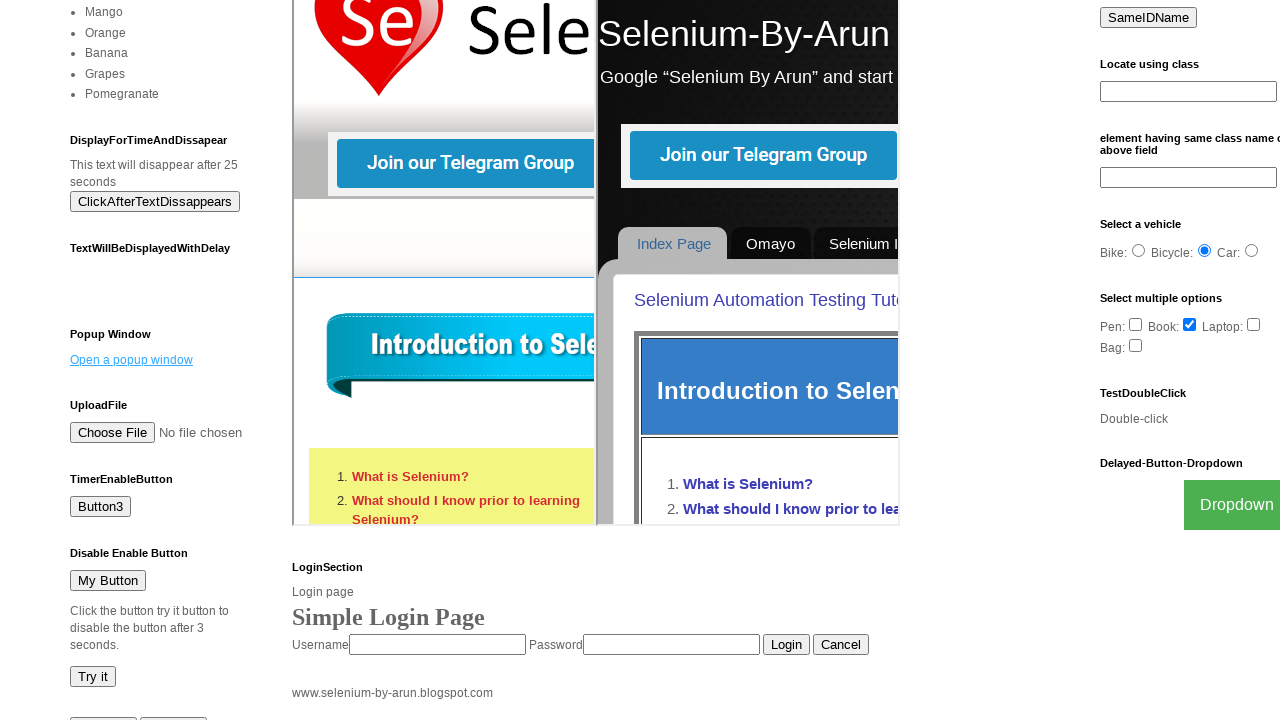

Retrieved new popup page object
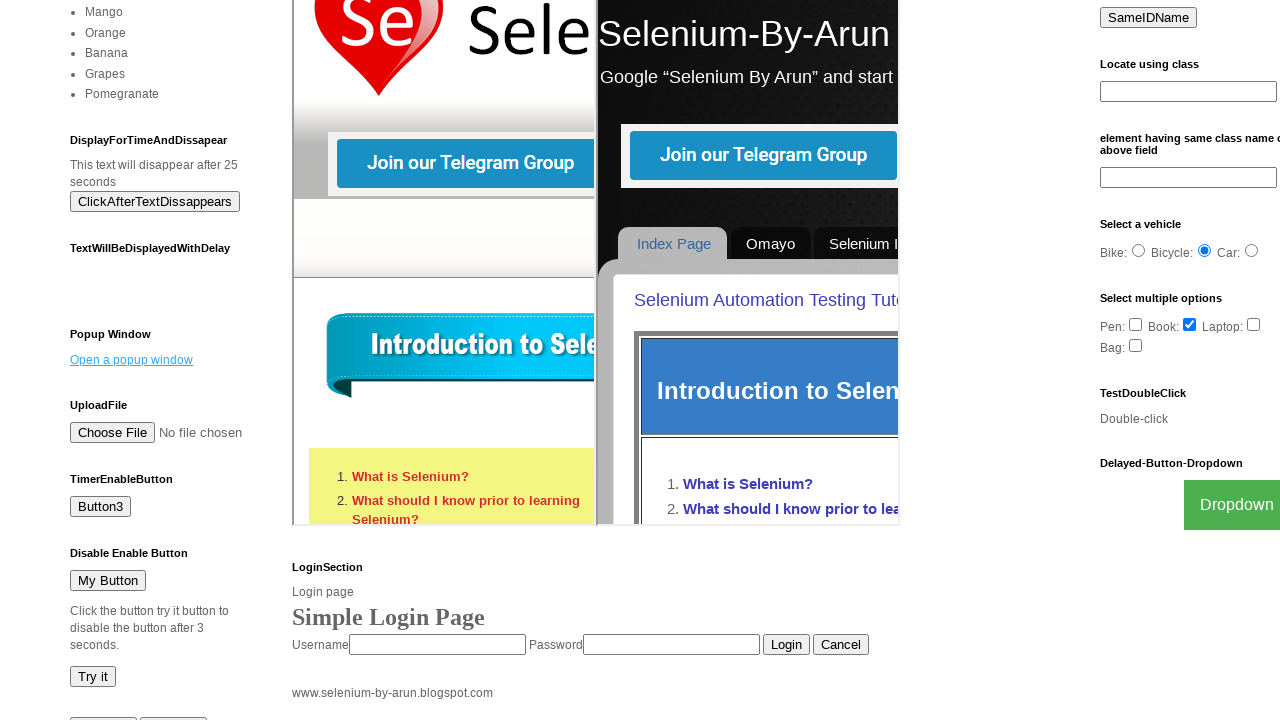

Popup page loaded successfully
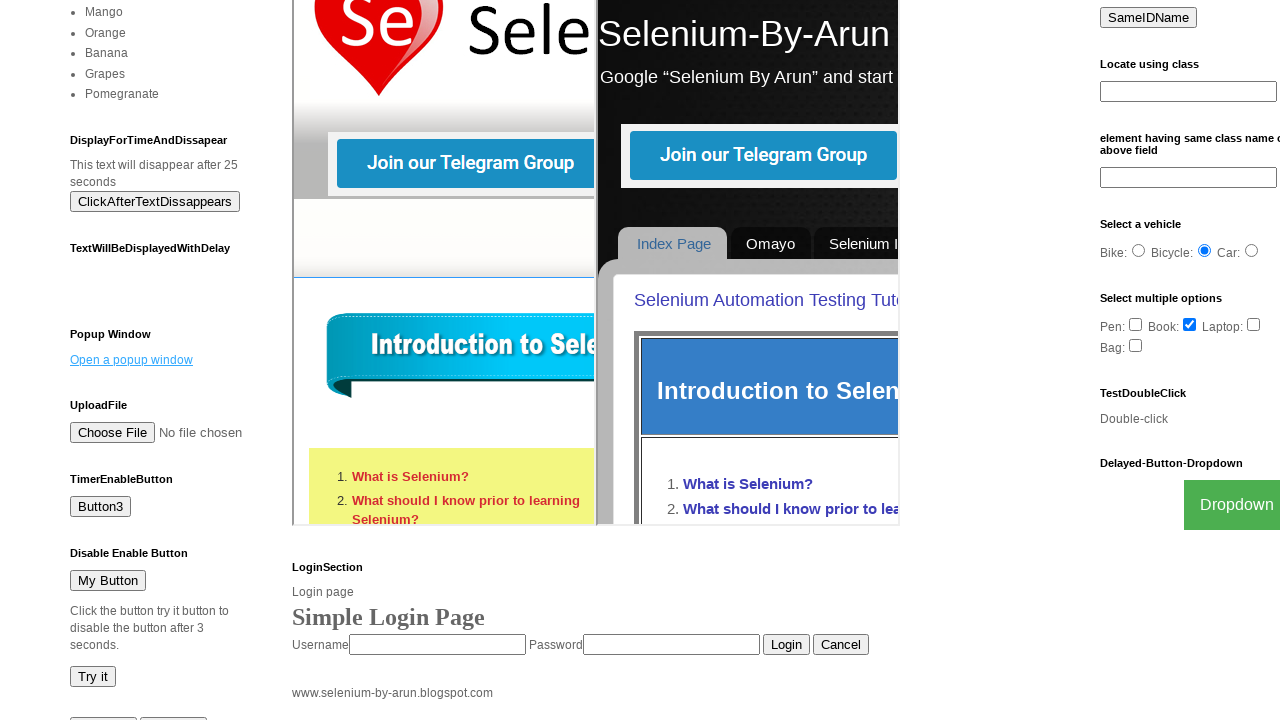

Retrieved all open pages from context
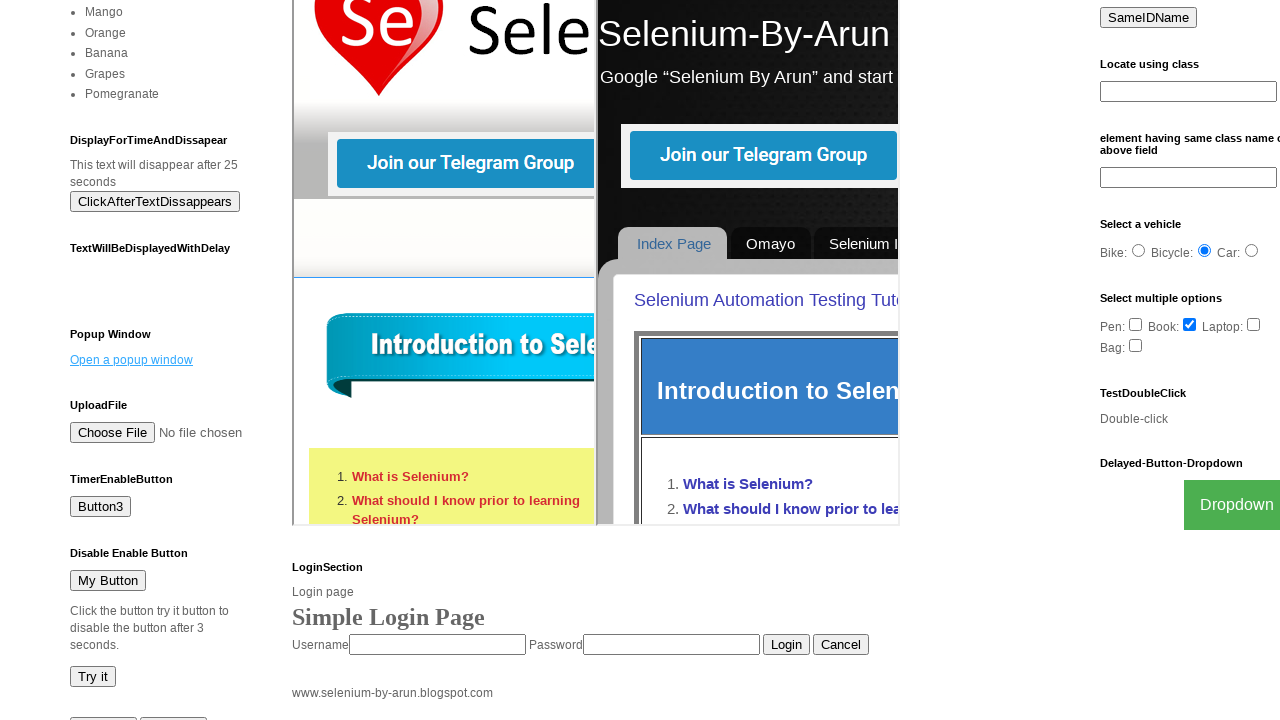

Logged number of windows open: 2
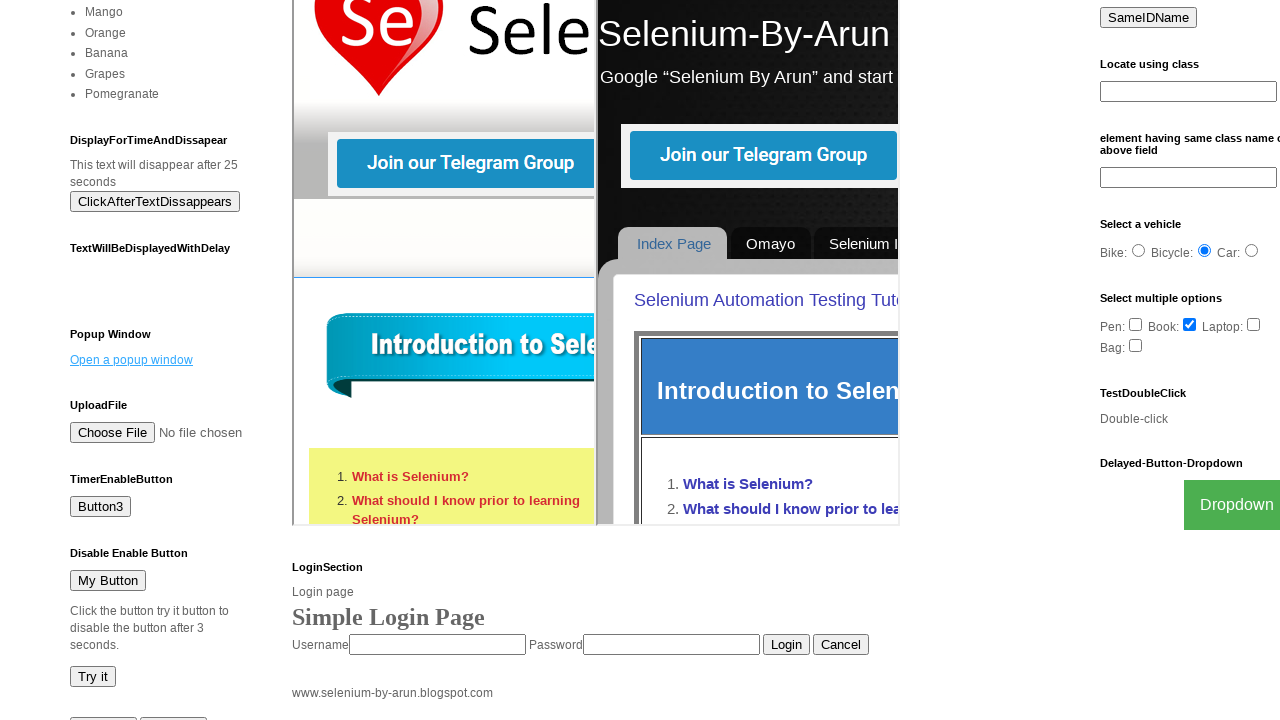

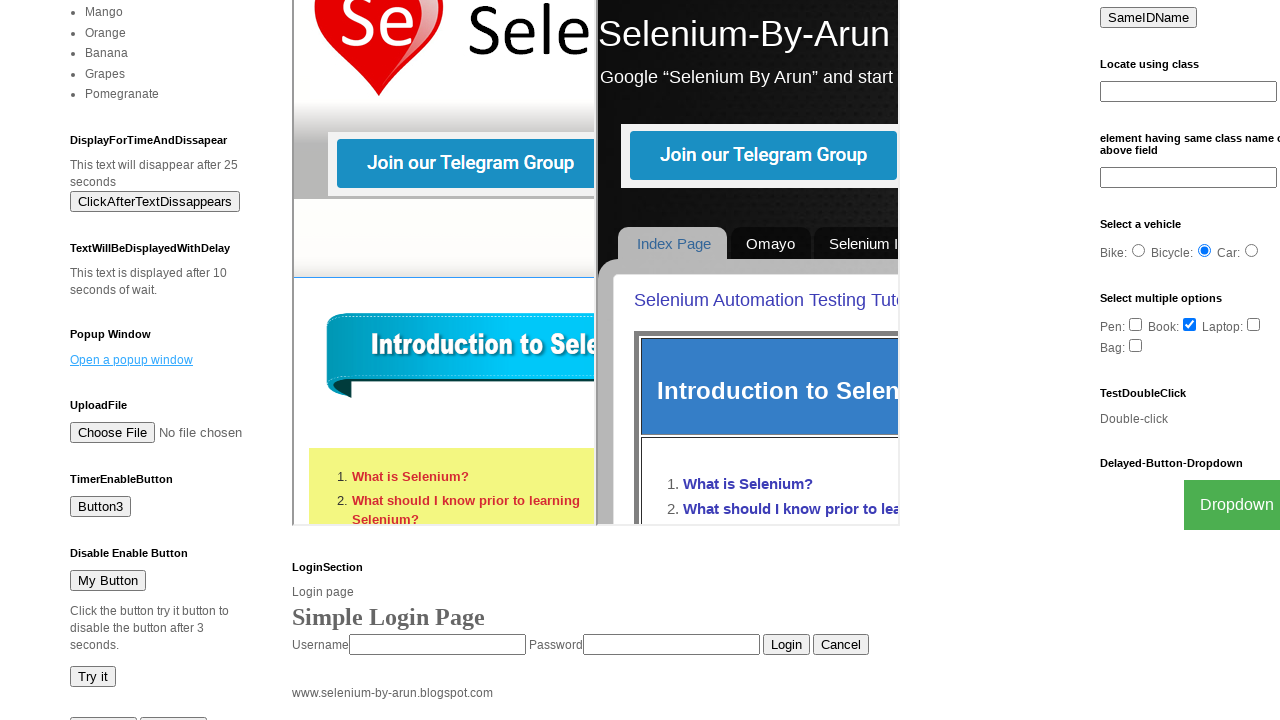